Tests adding specific products to cart on an e-commerce practice site by iterating through all products and clicking the "Add to cart" button for Brocolli, Cauliflower, Cucumber, and Beetroot.

Starting URL: https://rahulshettyacademy.com/seleniumPractise/#/

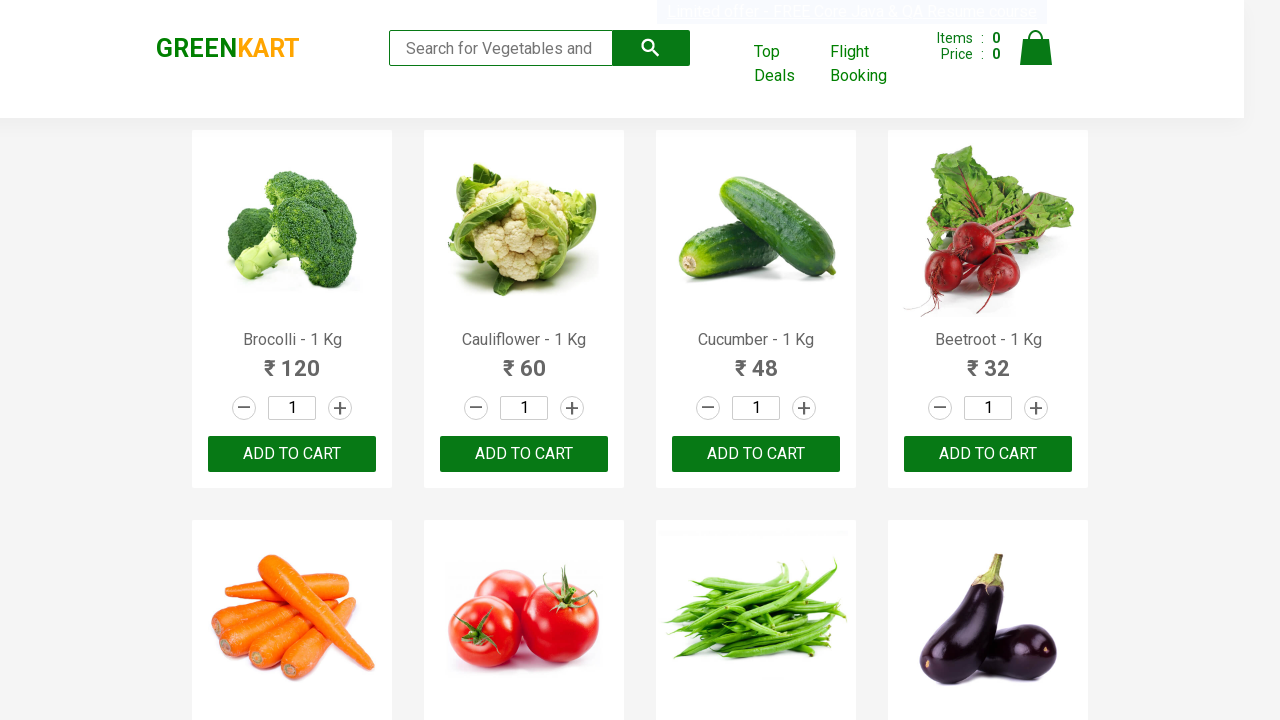

Waited for product names to load on the e-commerce practice site
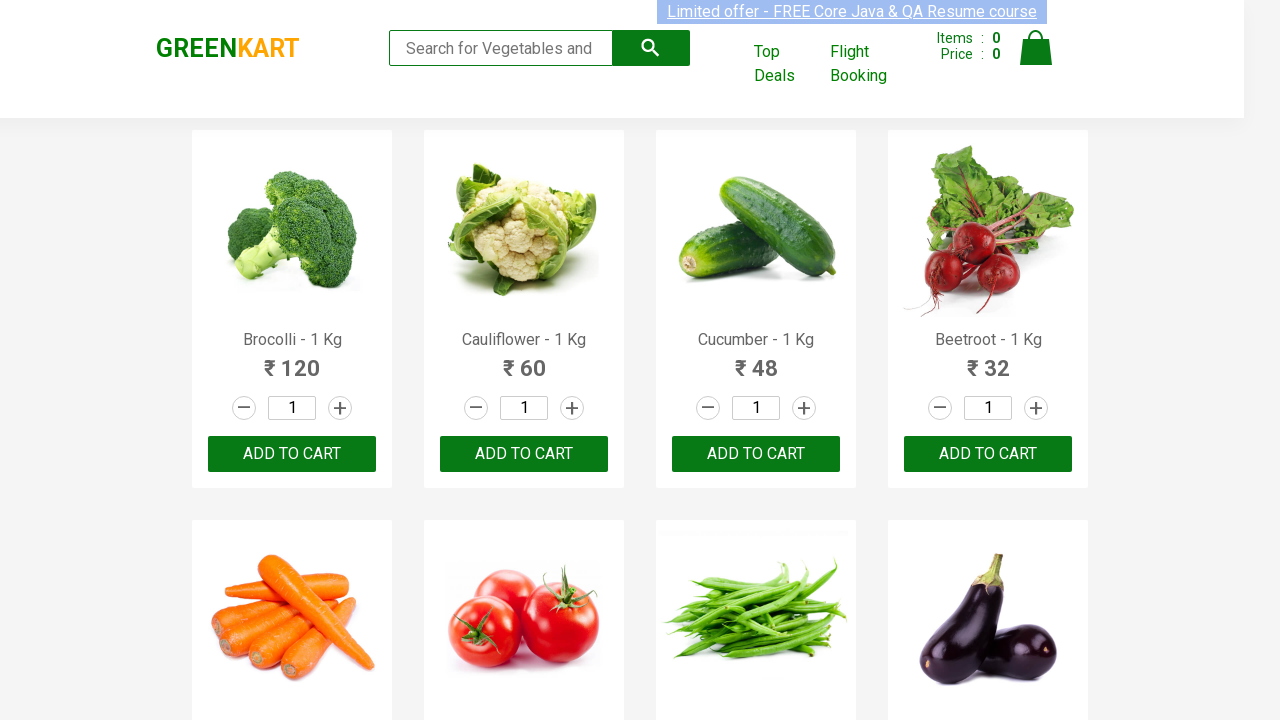

Retrieved all product name elements
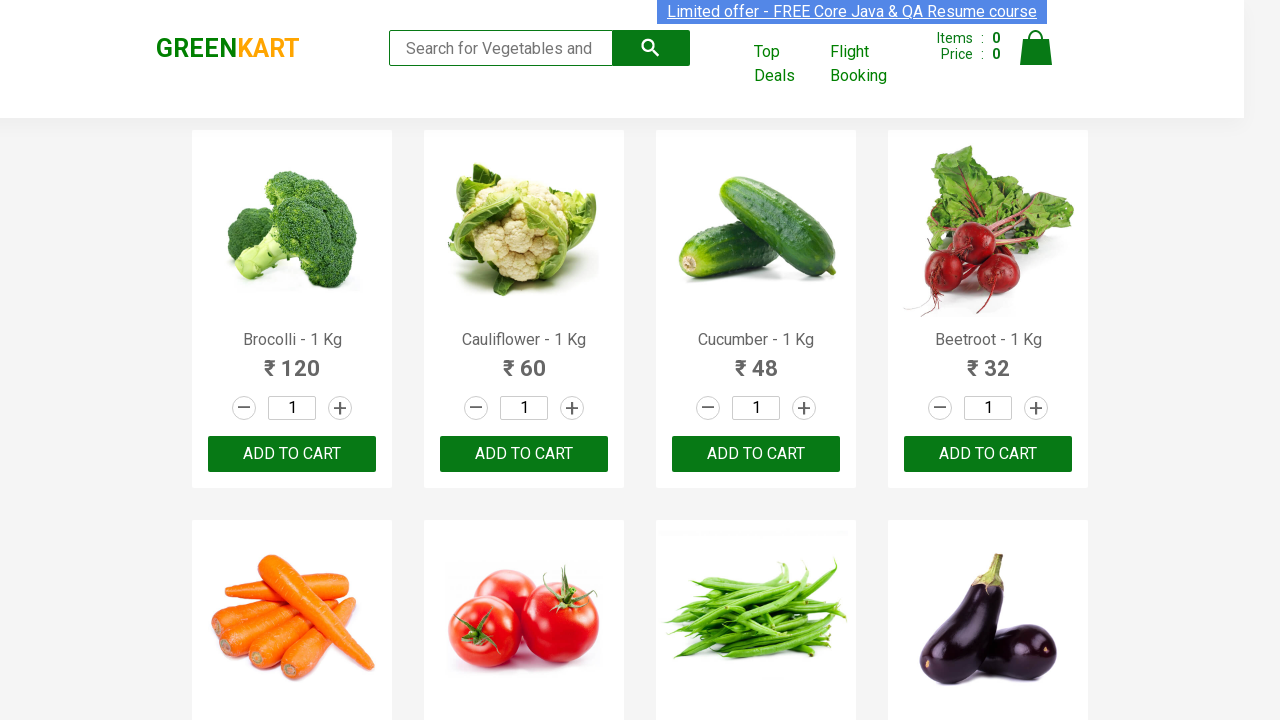

Retrieved all add to cart buttons
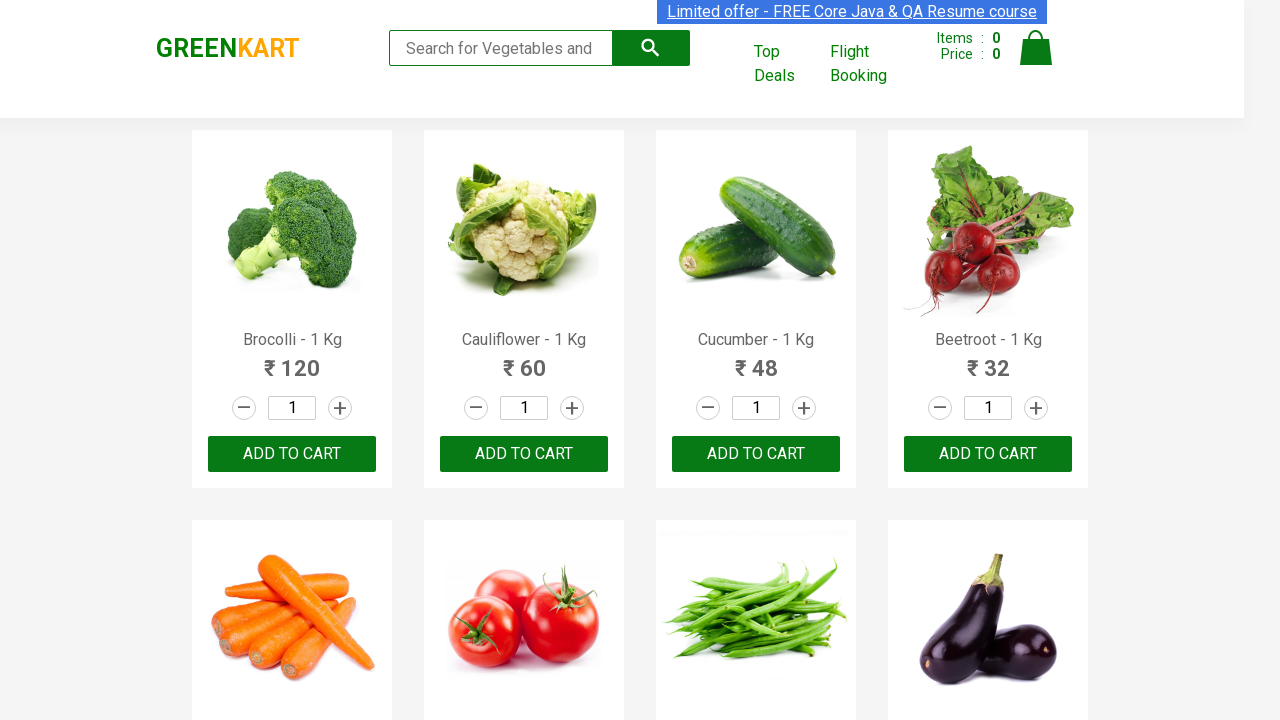

Added 'Brocolli' to cart by clicking add to cart button at (292, 454) on div.product-action button >> nth=0
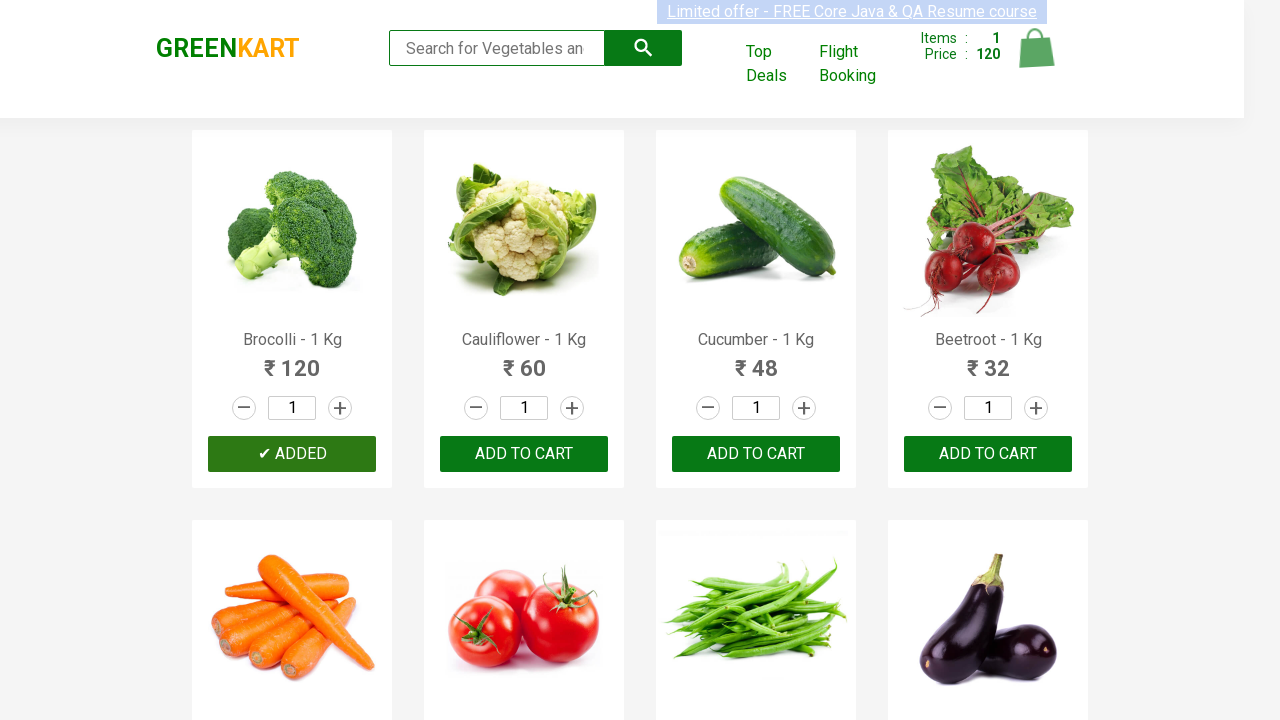

Added 'Cauliflower' to cart by clicking add to cart button at (524, 454) on div.product-action button >> nth=1
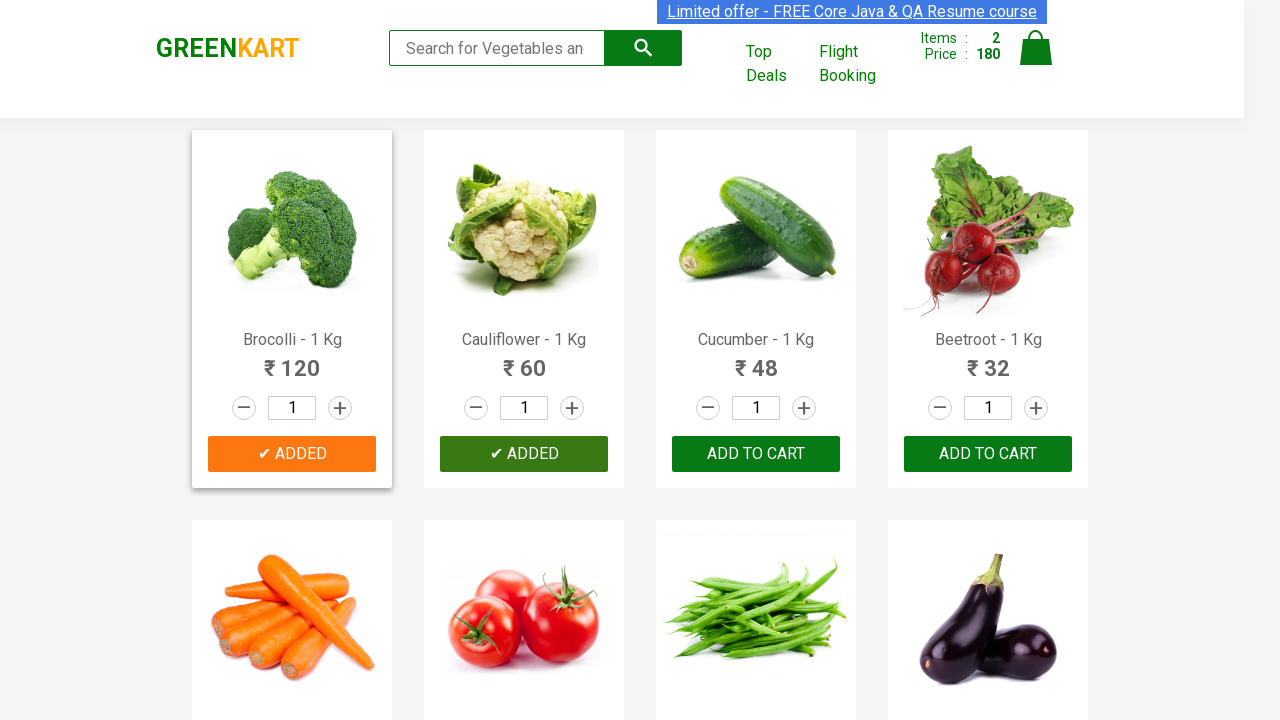

Added 'Cucumber' to cart by clicking add to cart button at (756, 454) on div.product-action button >> nth=2
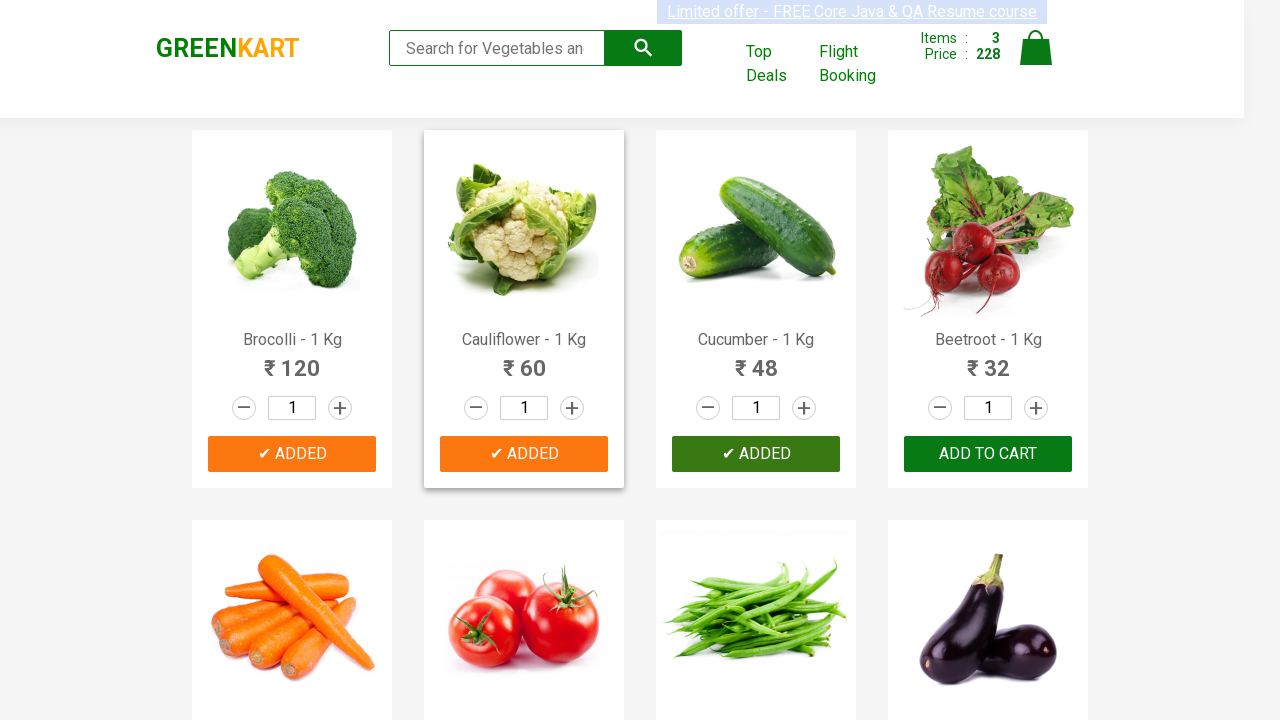

Added 'Beetroot' to cart by clicking add to cart button at (988, 454) on div.product-action button >> nth=3
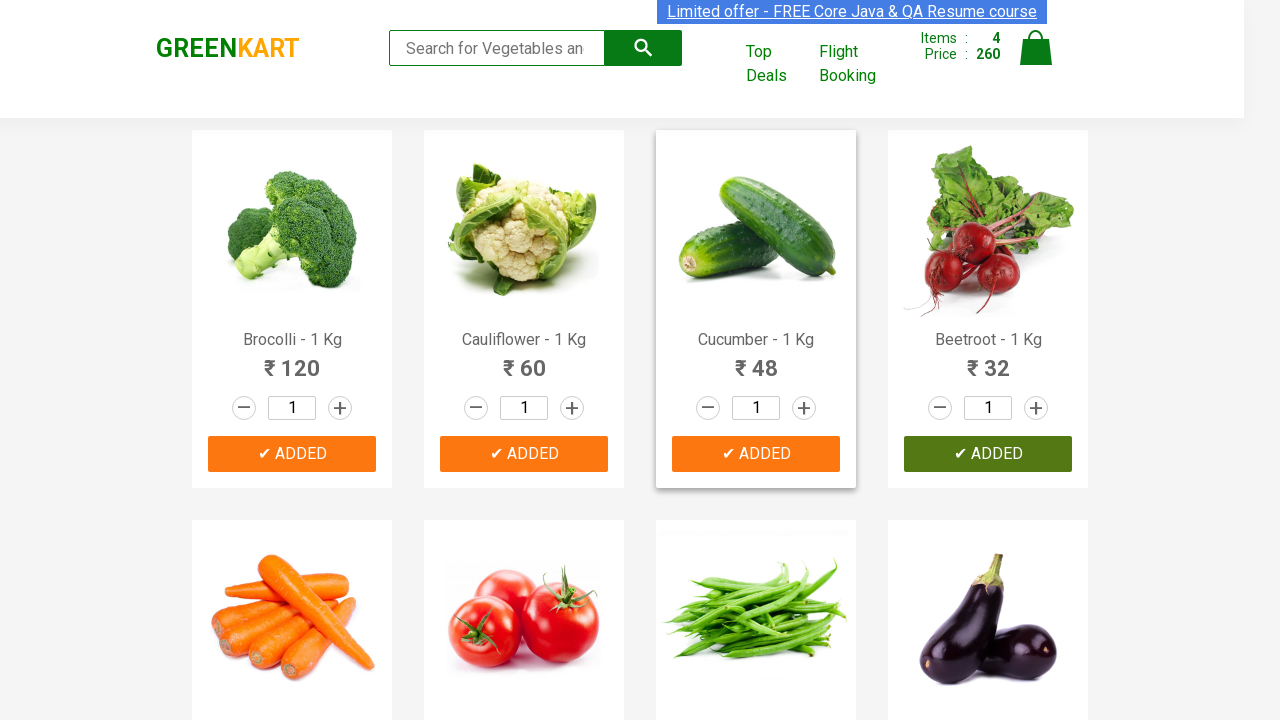

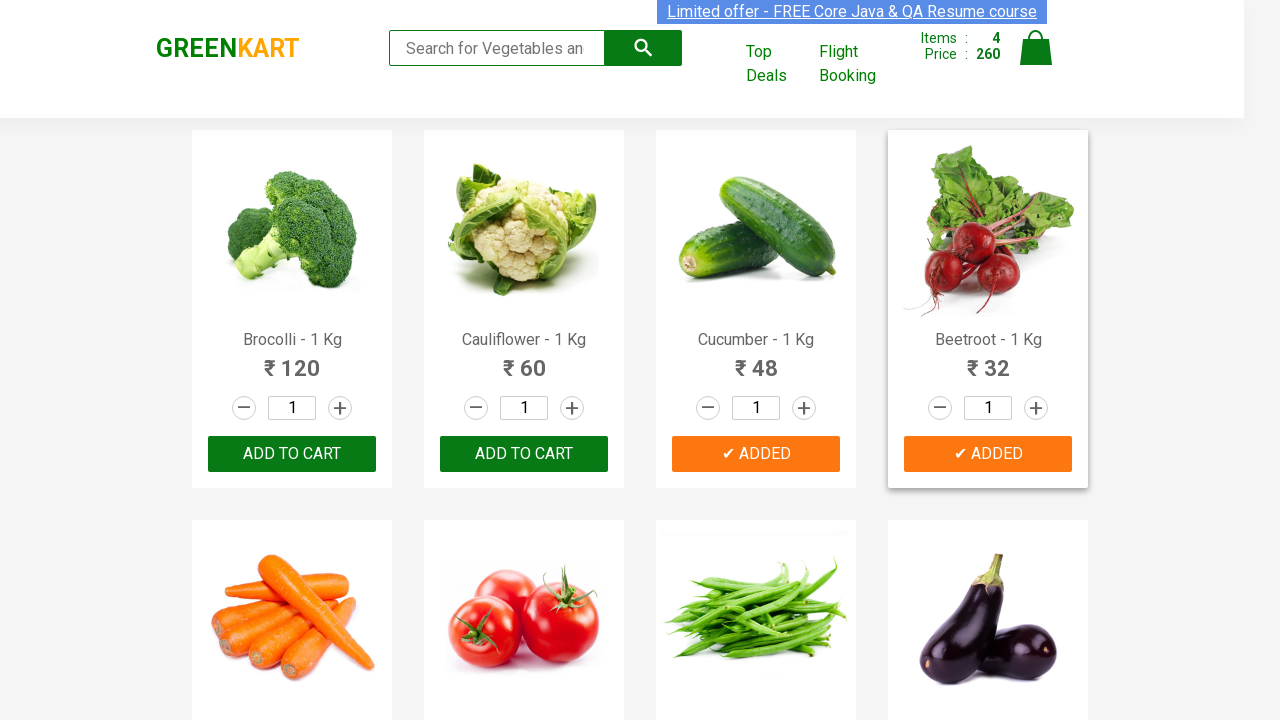